Navigates to Zero Bank login page and verifies that the "Forgot your password?" link contains the correct href attribute value

Starting URL: http://zero.webappsecurity.com/login.html

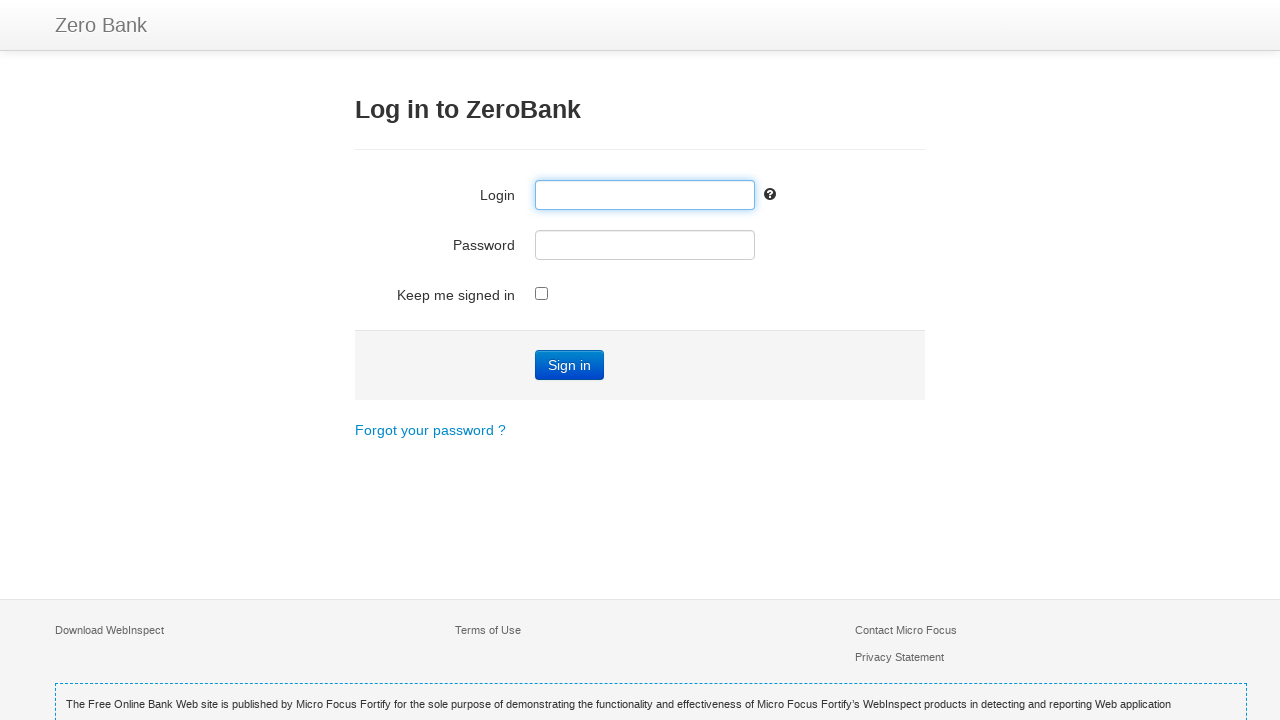

Navigated to Zero Bank login page
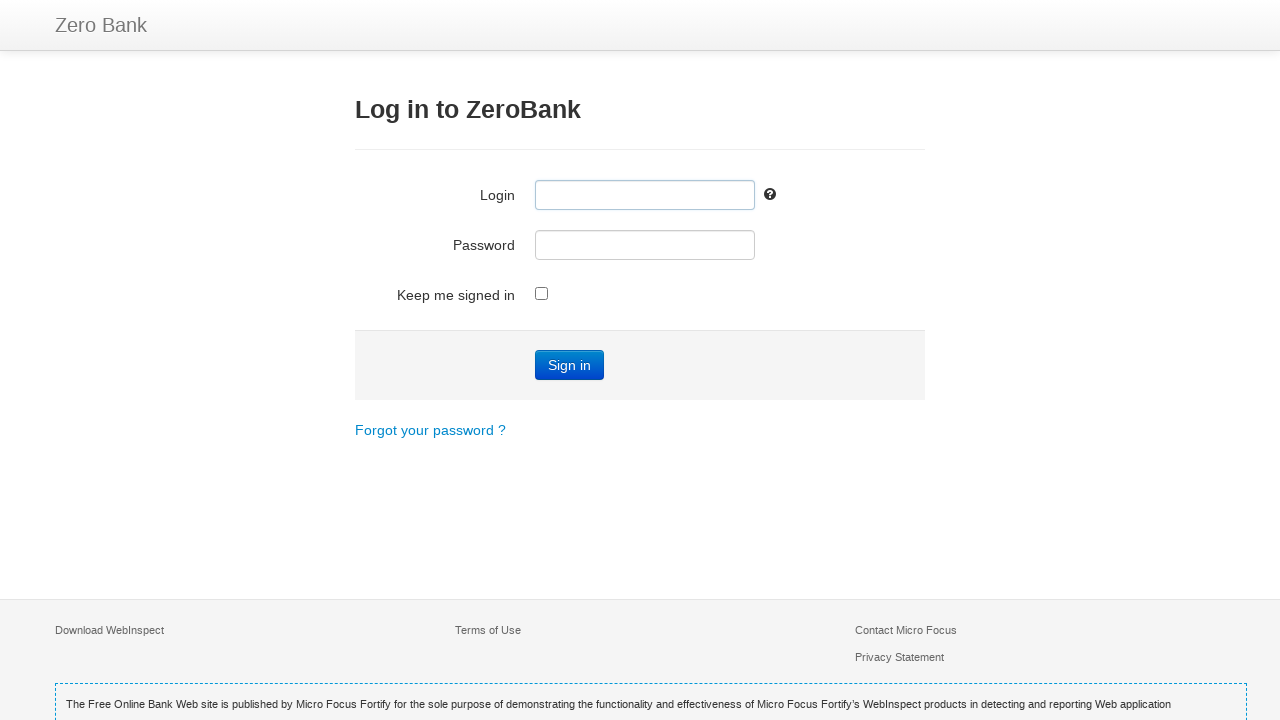

Located 'Forgot your password?' link
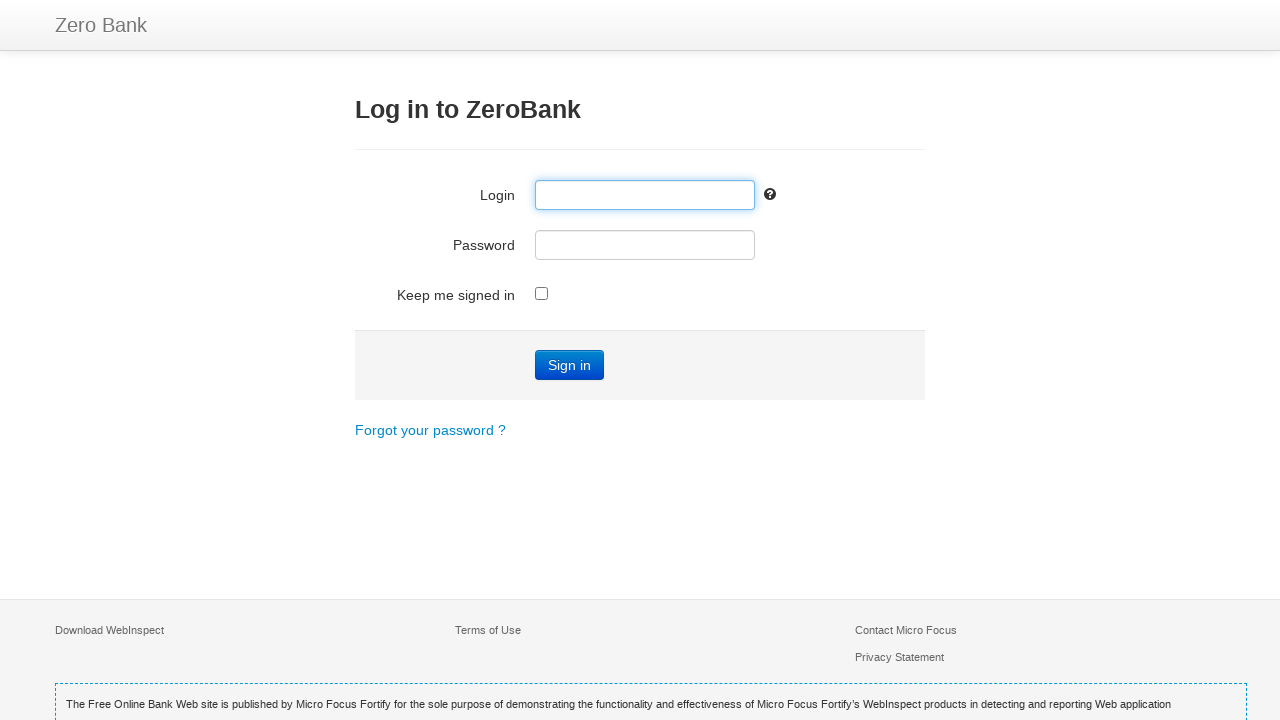

Retrieved href attribute value: /forgot-password.html
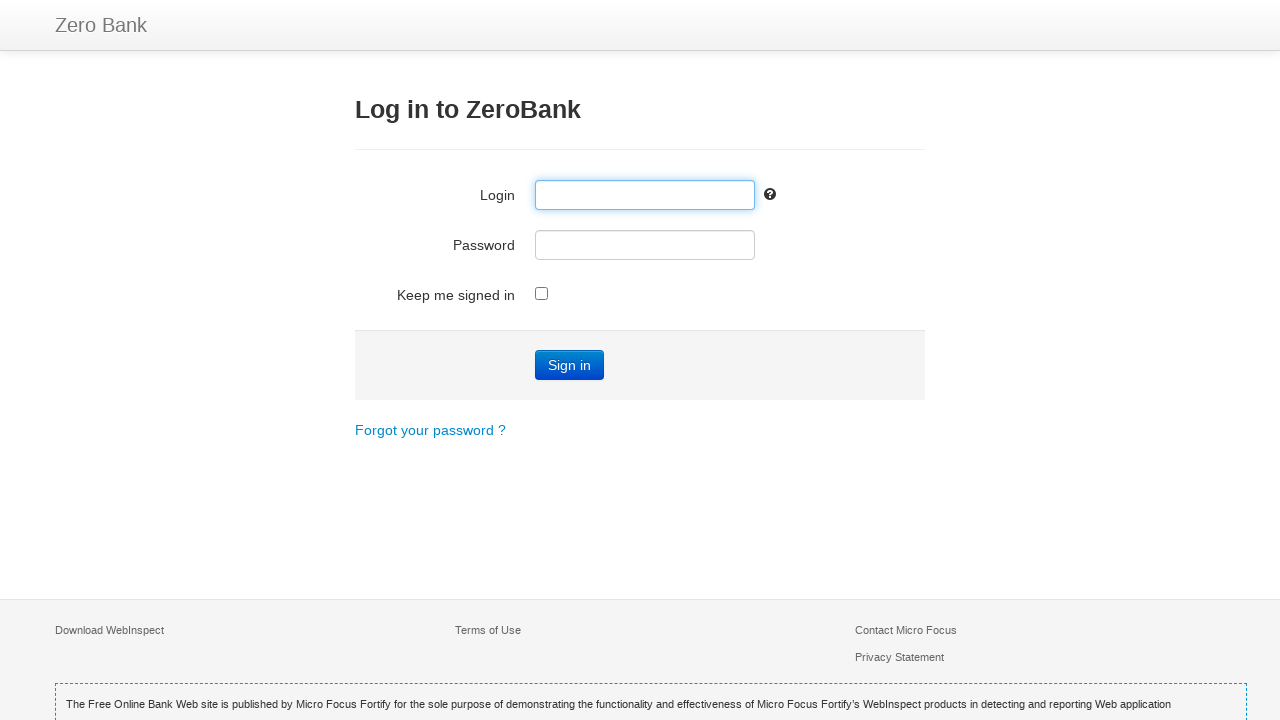

Verified that href contains '/forgot-password.html' - assertion passed
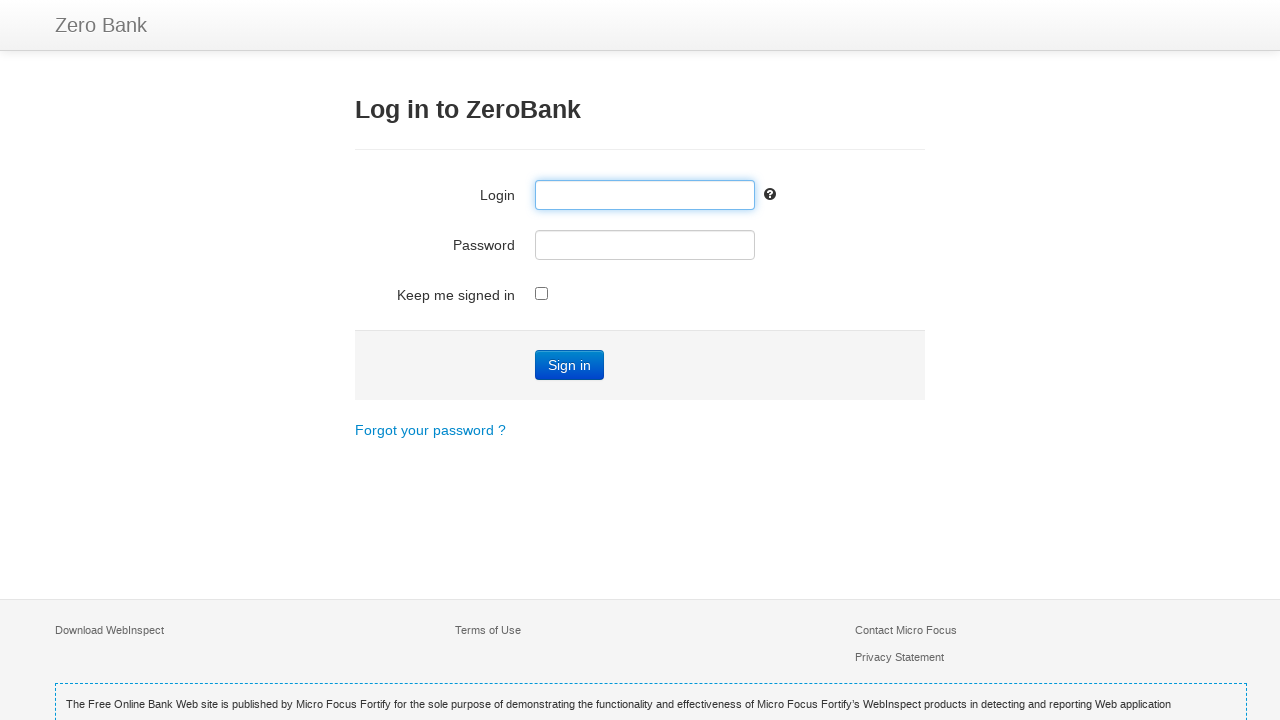

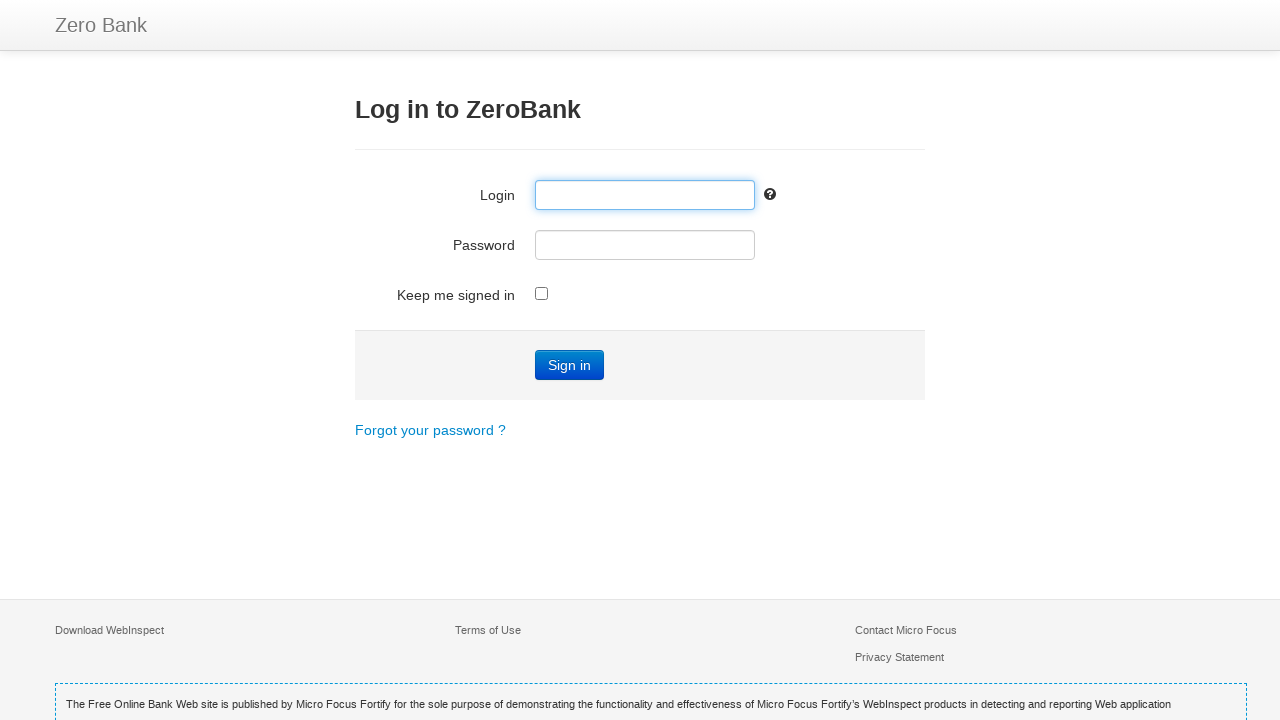